Navigates to a Portuguese quotes website and verifies that quote content is displayed on the page

Starting URL: https://www.pensador.com/bom_dia_mensagens_e_frases/

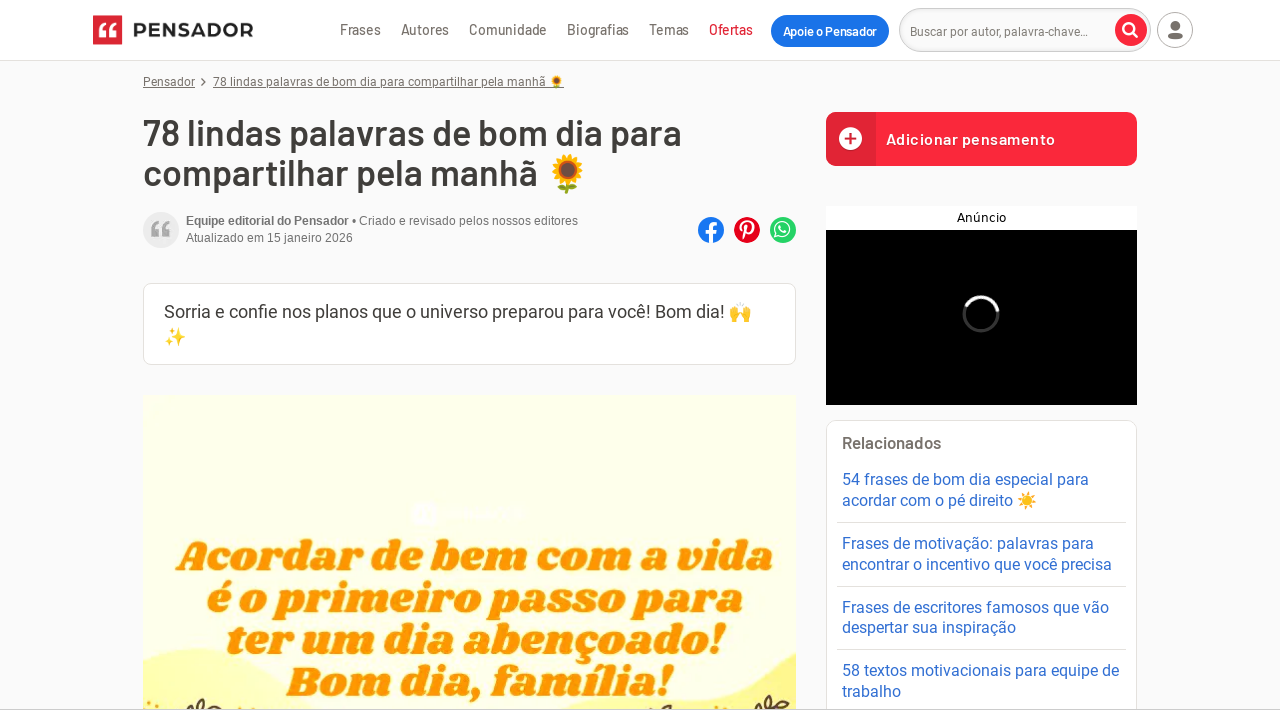

Waited for quote elements (blockquote p) to load on the Portuguese quotes website
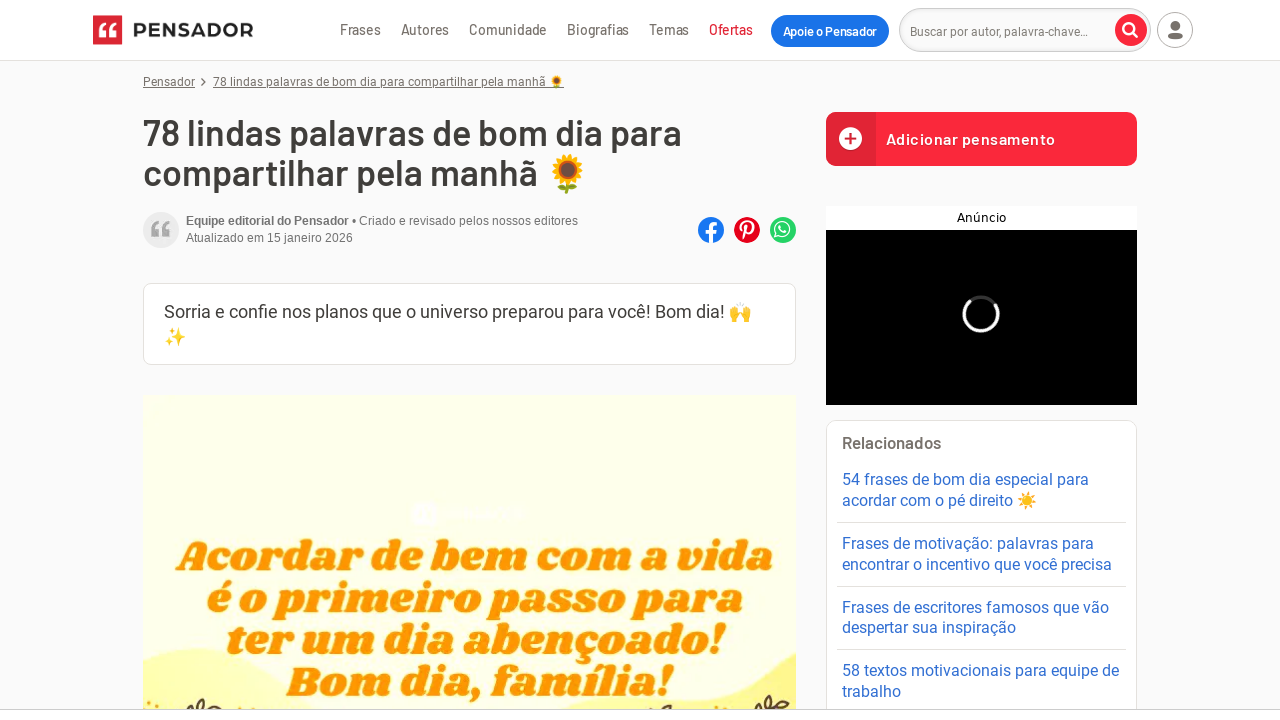

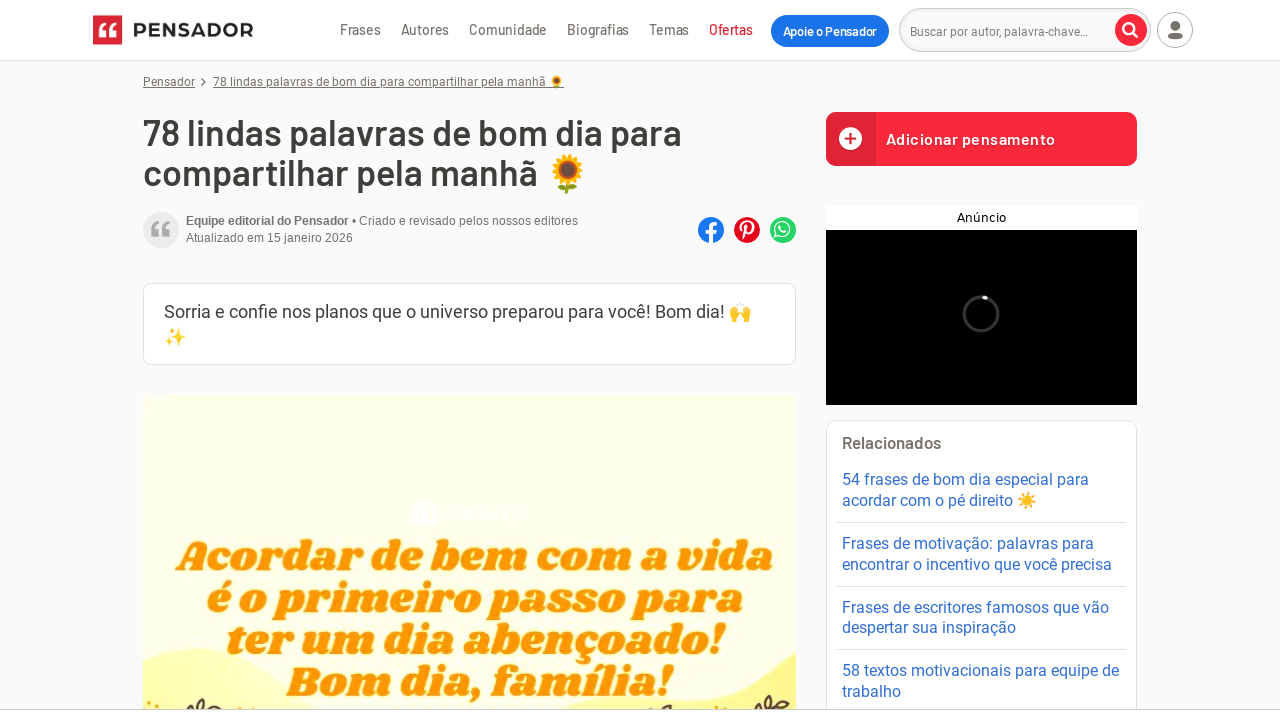